Tests radio button functionality by selecting a specific radio button on the demo form

Starting URL: https://www.selenium.dev/selenium/web/web-form.html

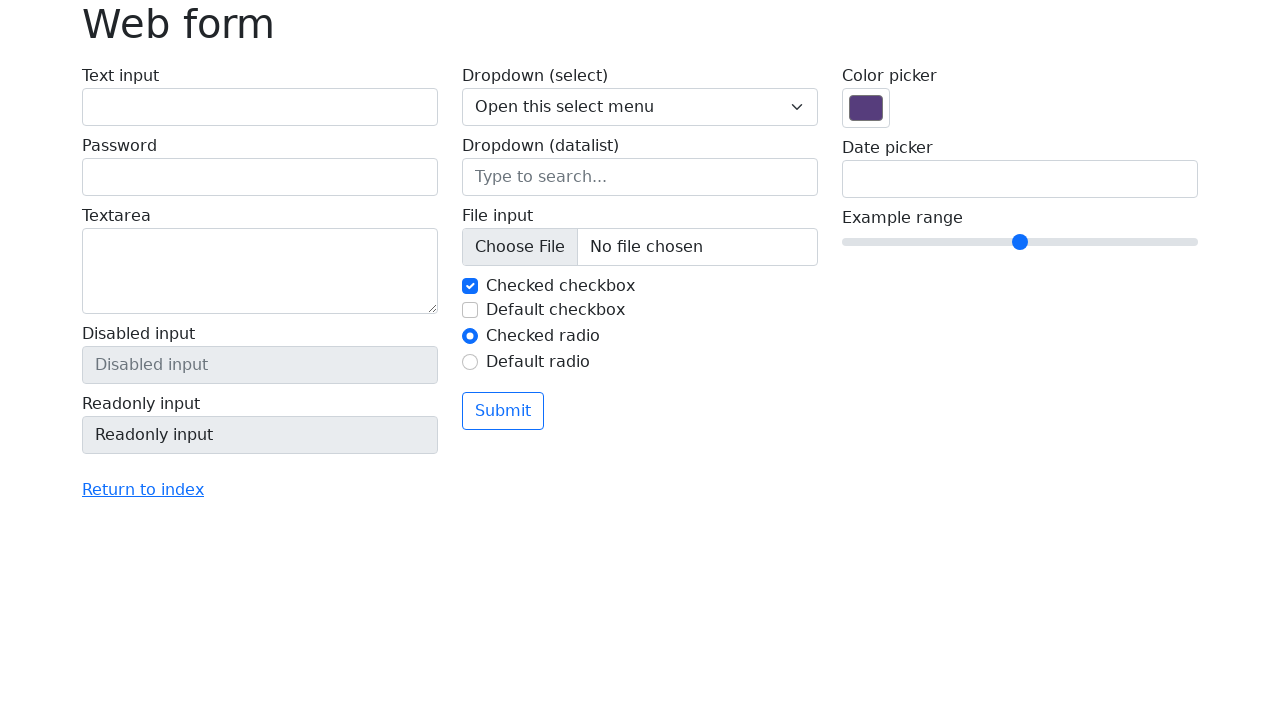

Navigated to Selenium demo form page
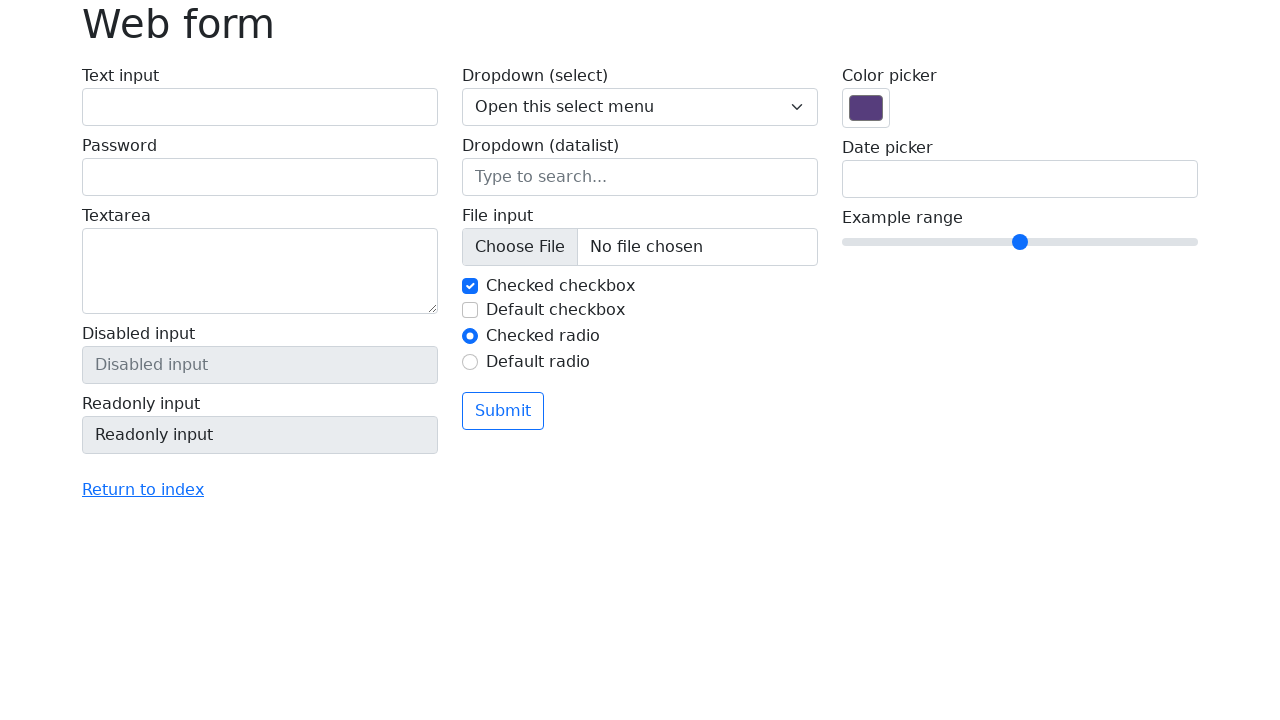

Selected the second radio button at (470, 362) on #my-radio-2
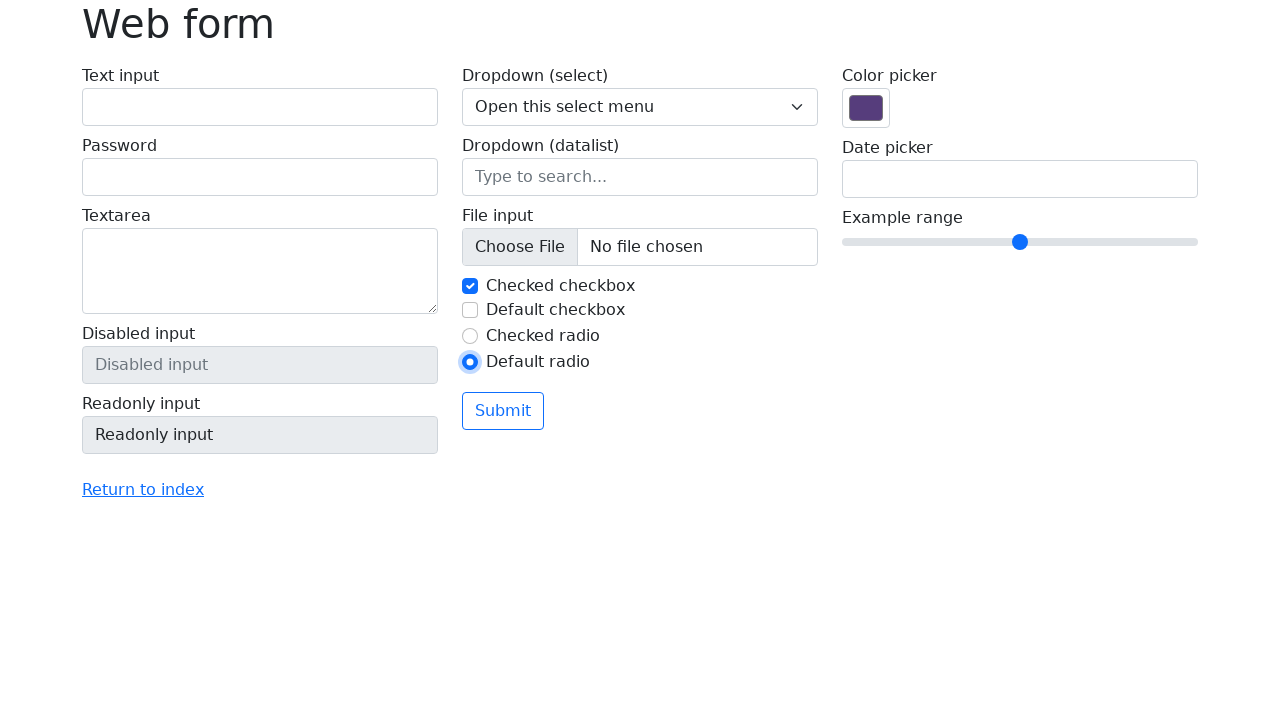

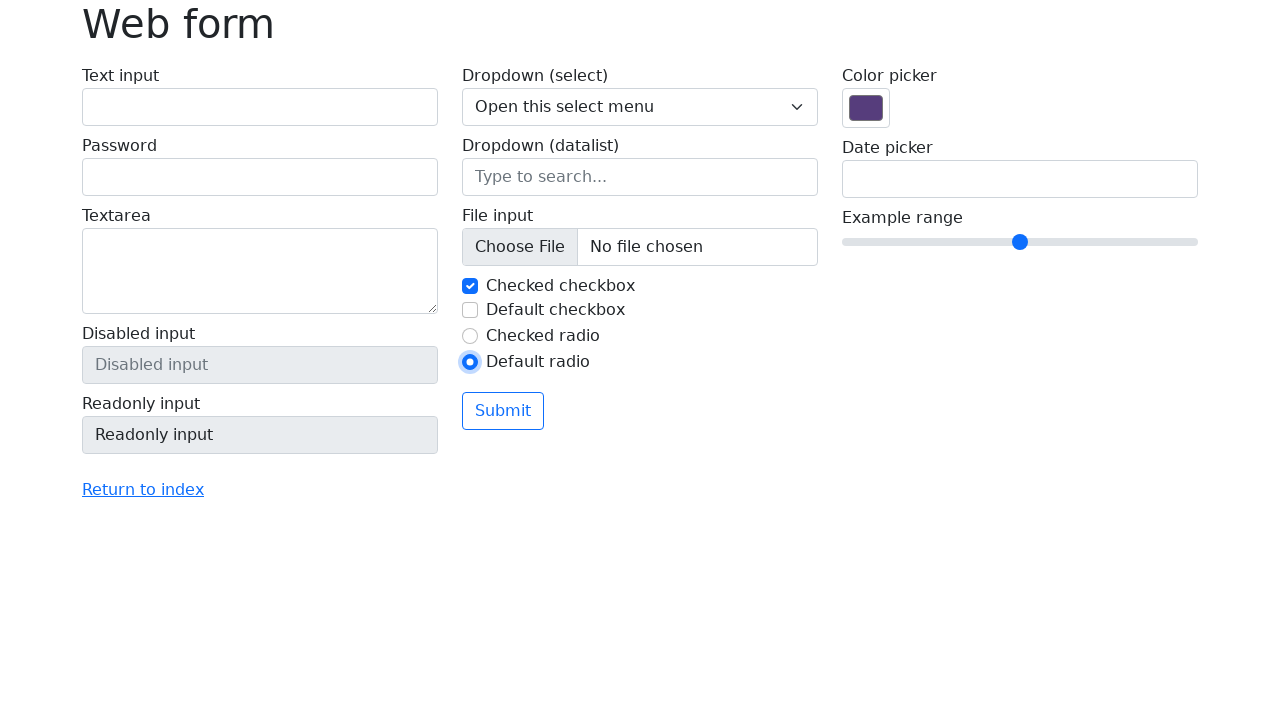